Tests basic browser navigation by navigating to YouTube, then using back, forward, and refresh navigation commands

Starting URL: https://www.youtube.com/

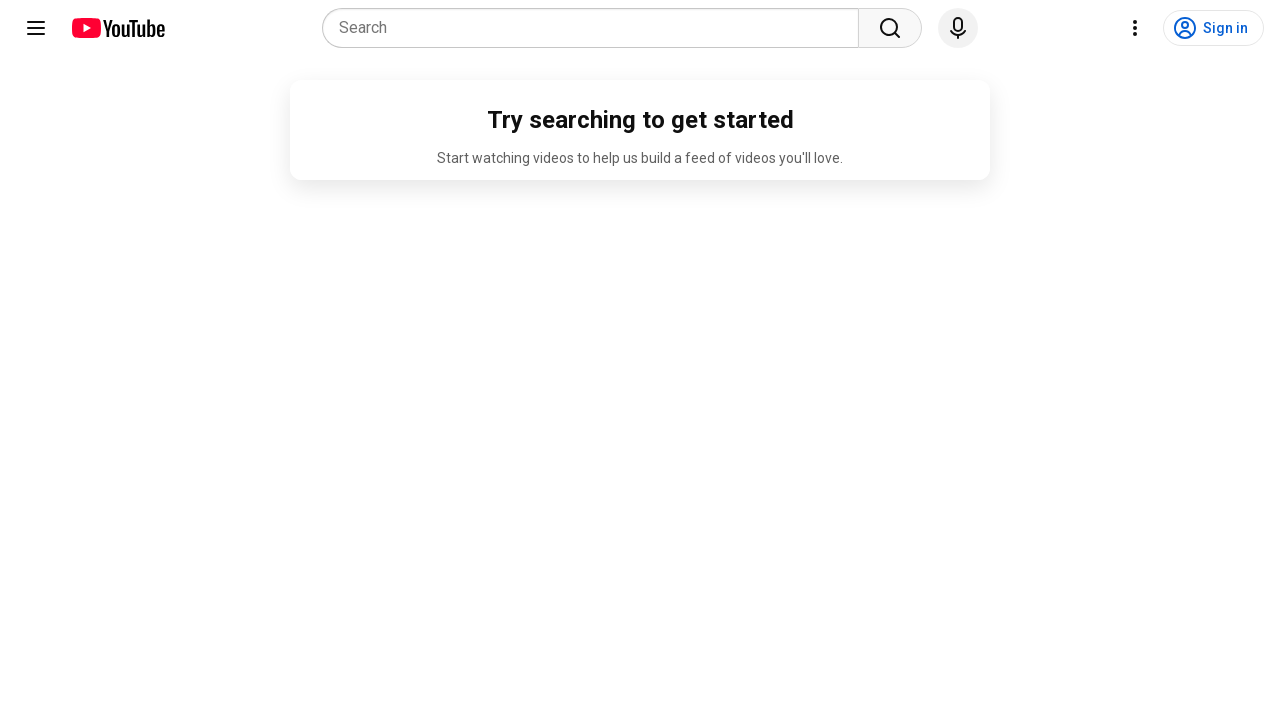

Navigated to YouTube home page
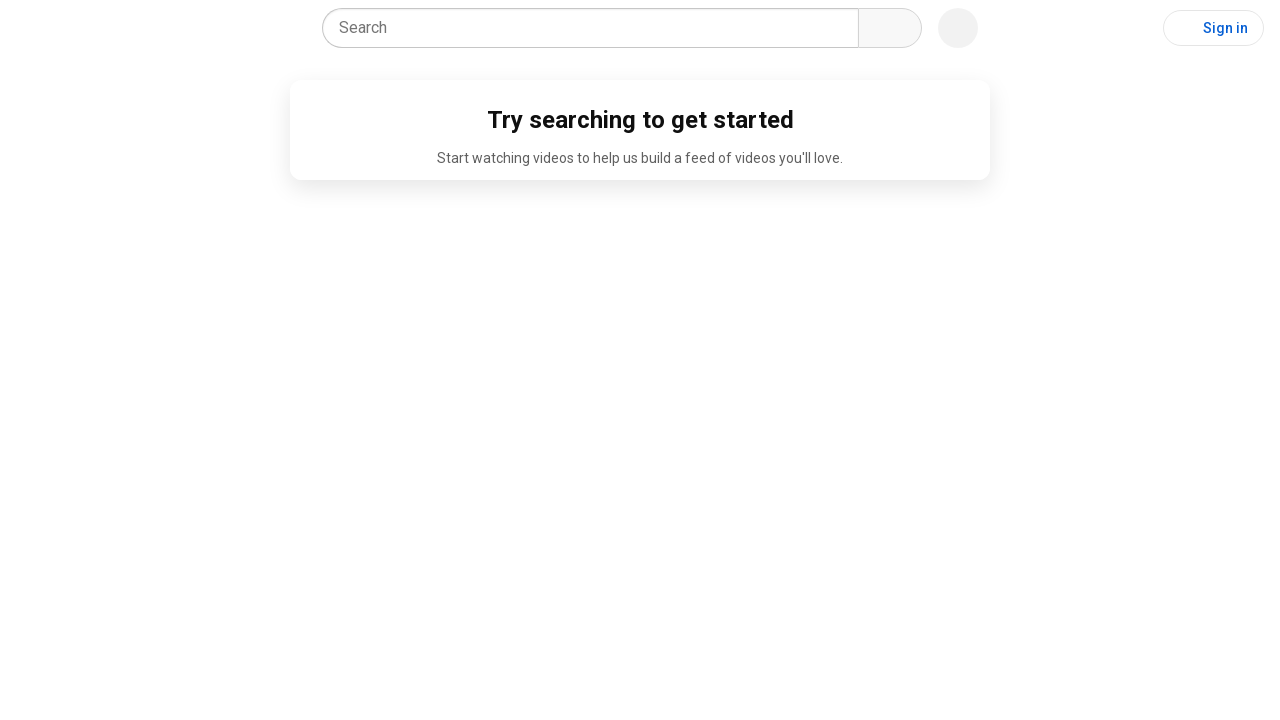

Navigated back using browser back button
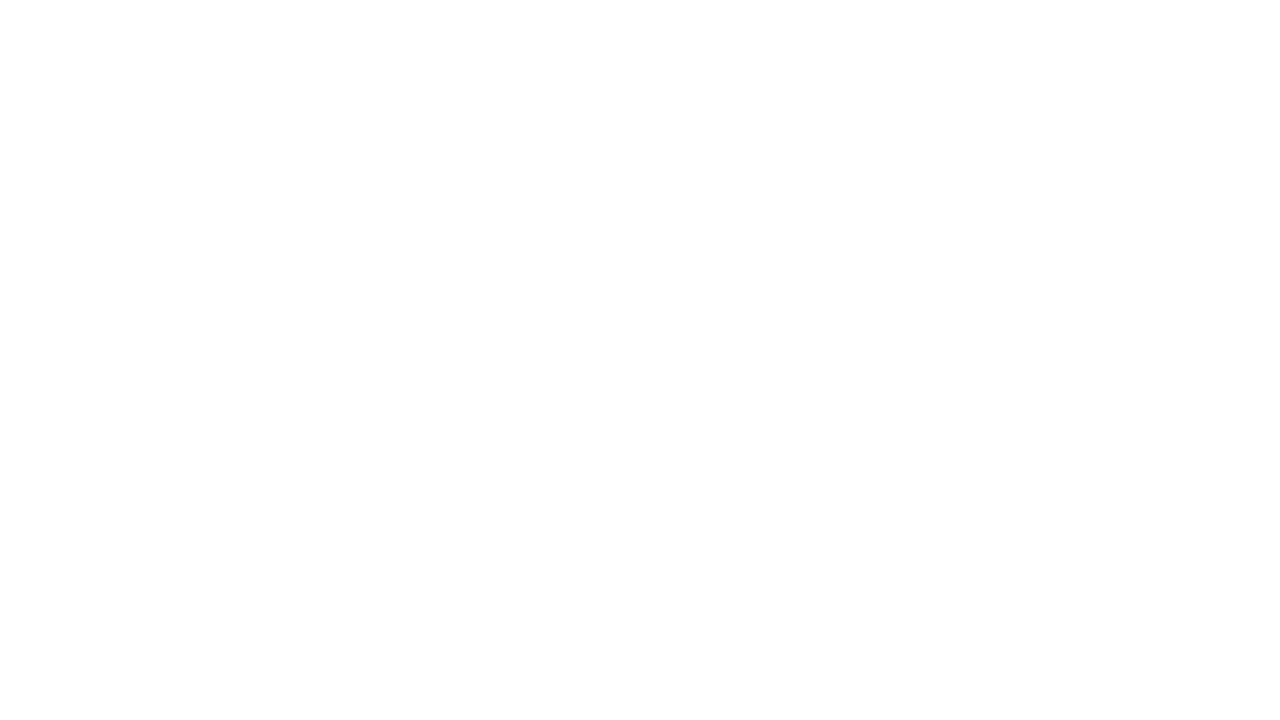

Navigated forward using browser forward button
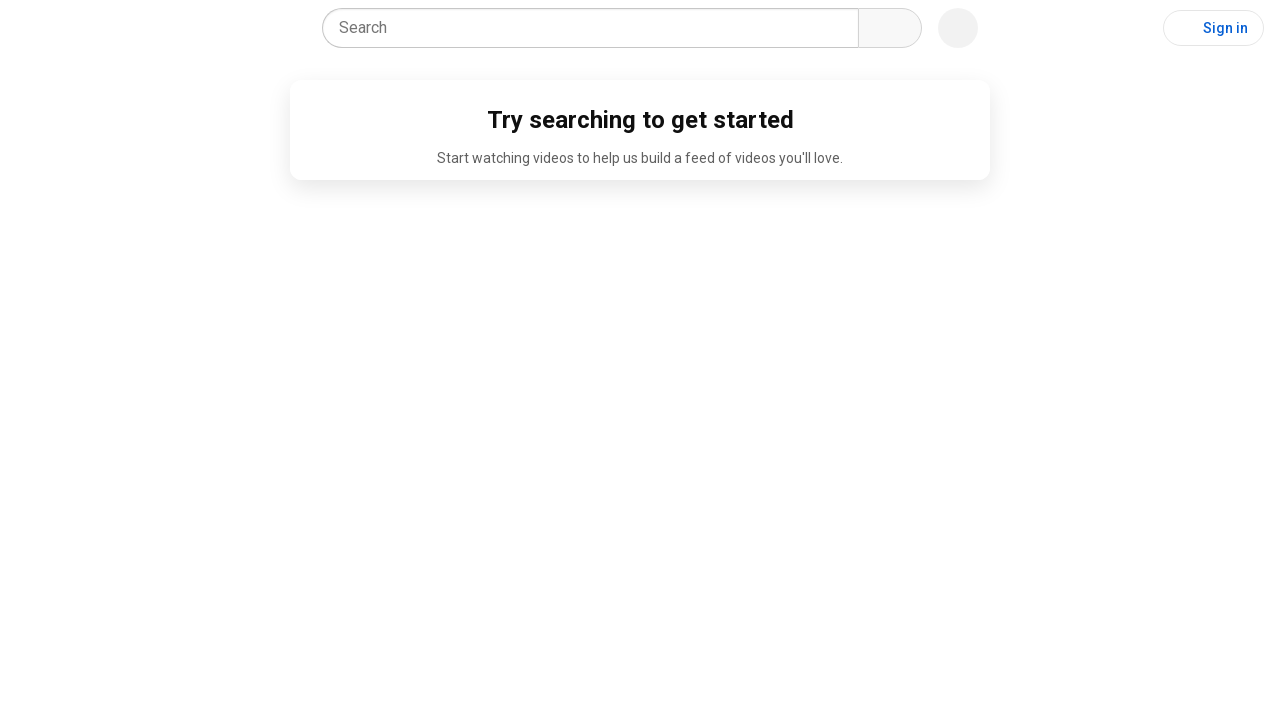

Refreshed the YouTube page
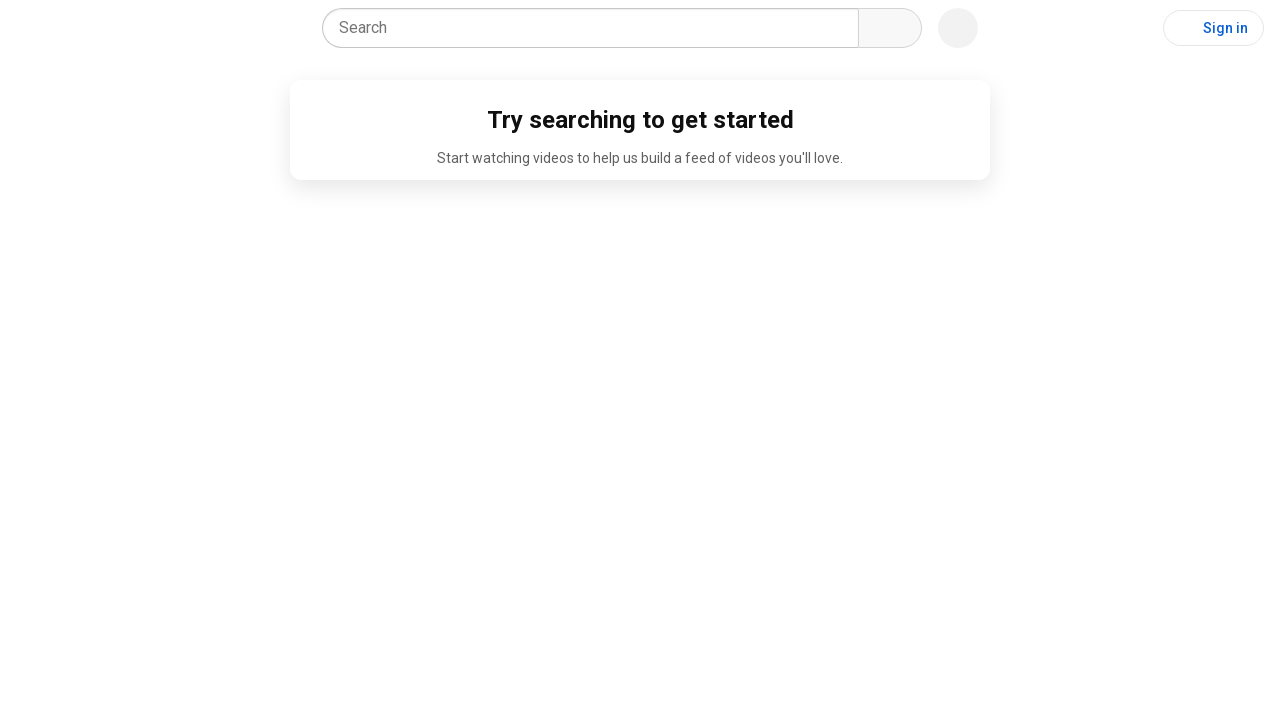

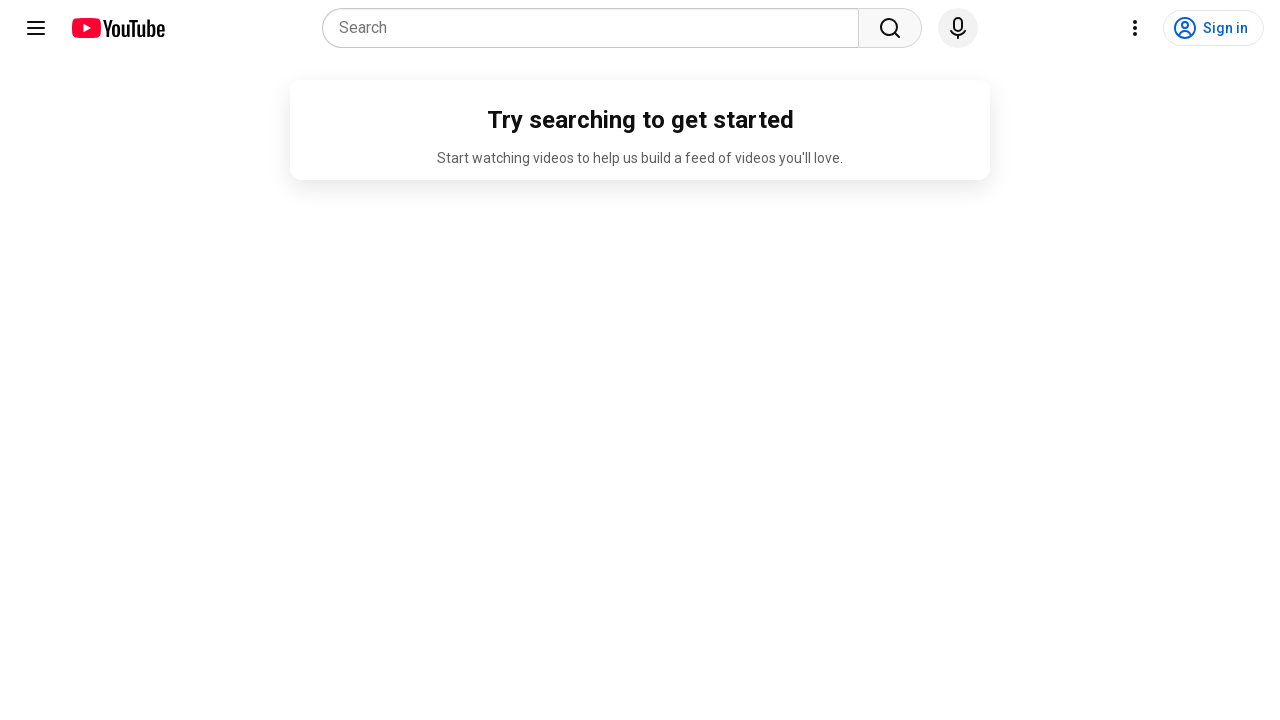